Solves a math captcha by extracting an attribute value from an image, calculating a result, and submitting a form with checkbox and radio button selections

Starting URL: http://suninjuly.github.io/get_attribute.html

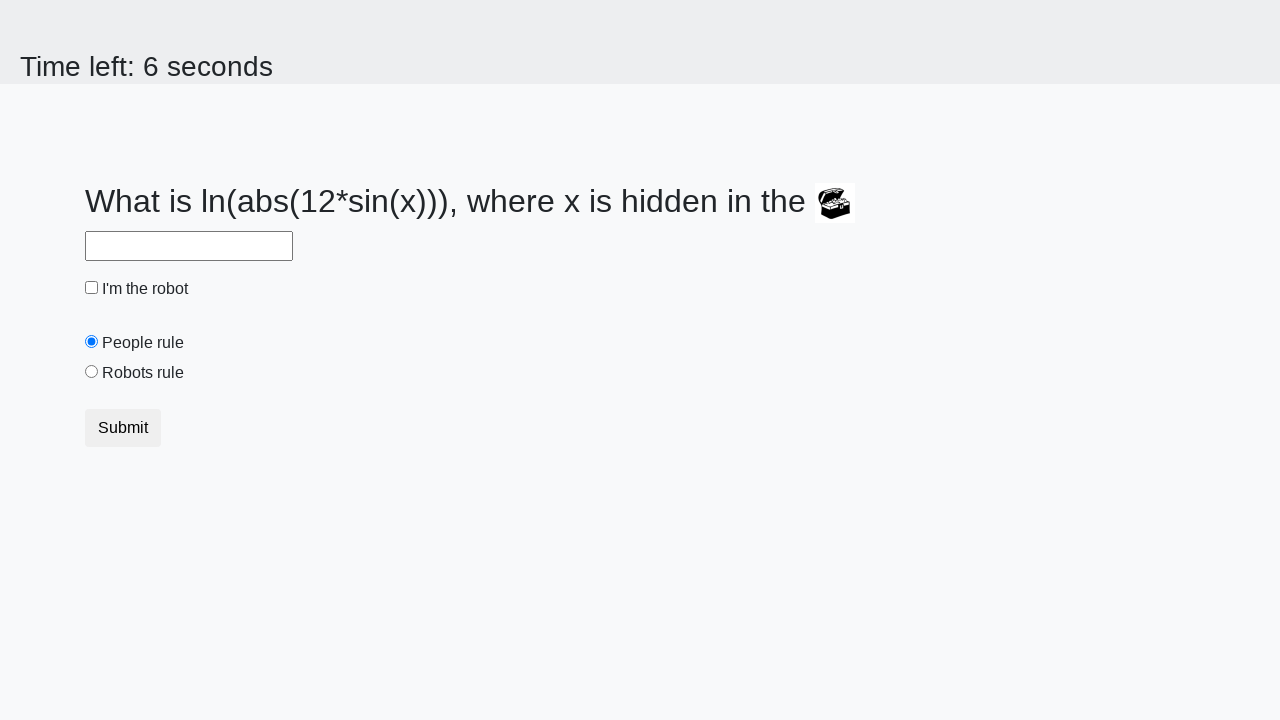

Located treasure image element
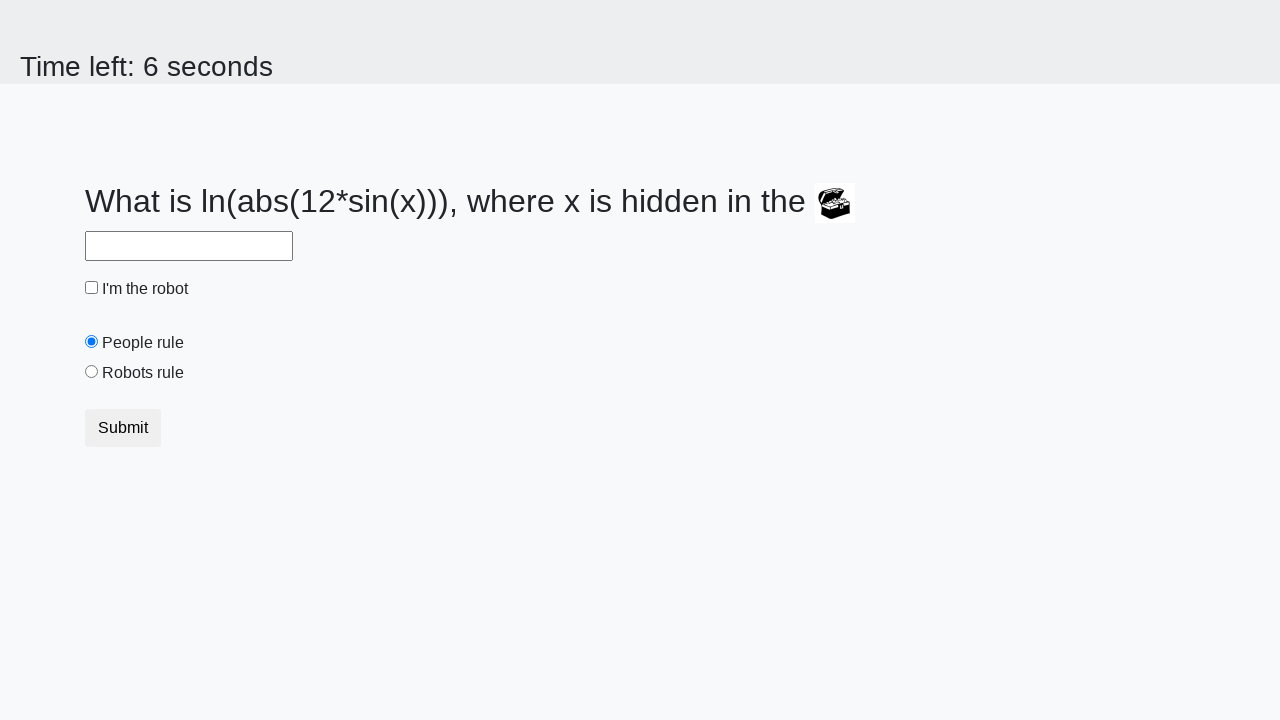

Extracted valuex attribute from image: 773
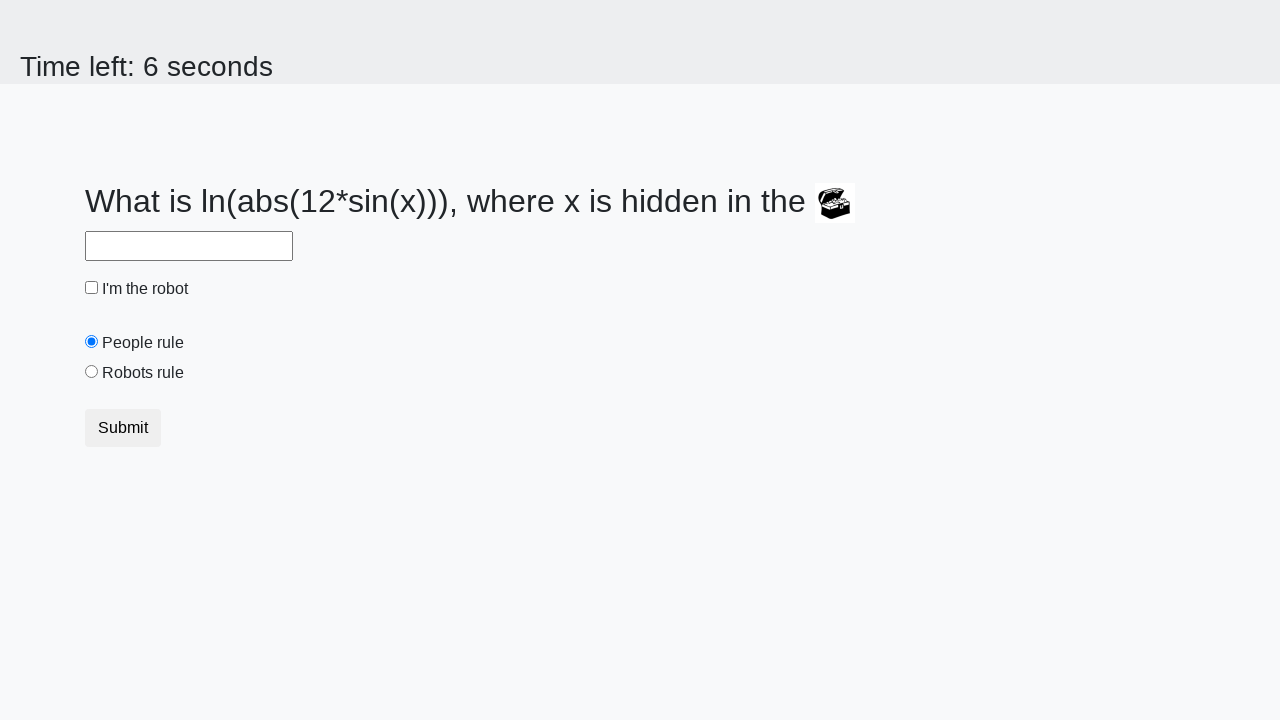

Calculated math captcha result: 0.6976279574396909
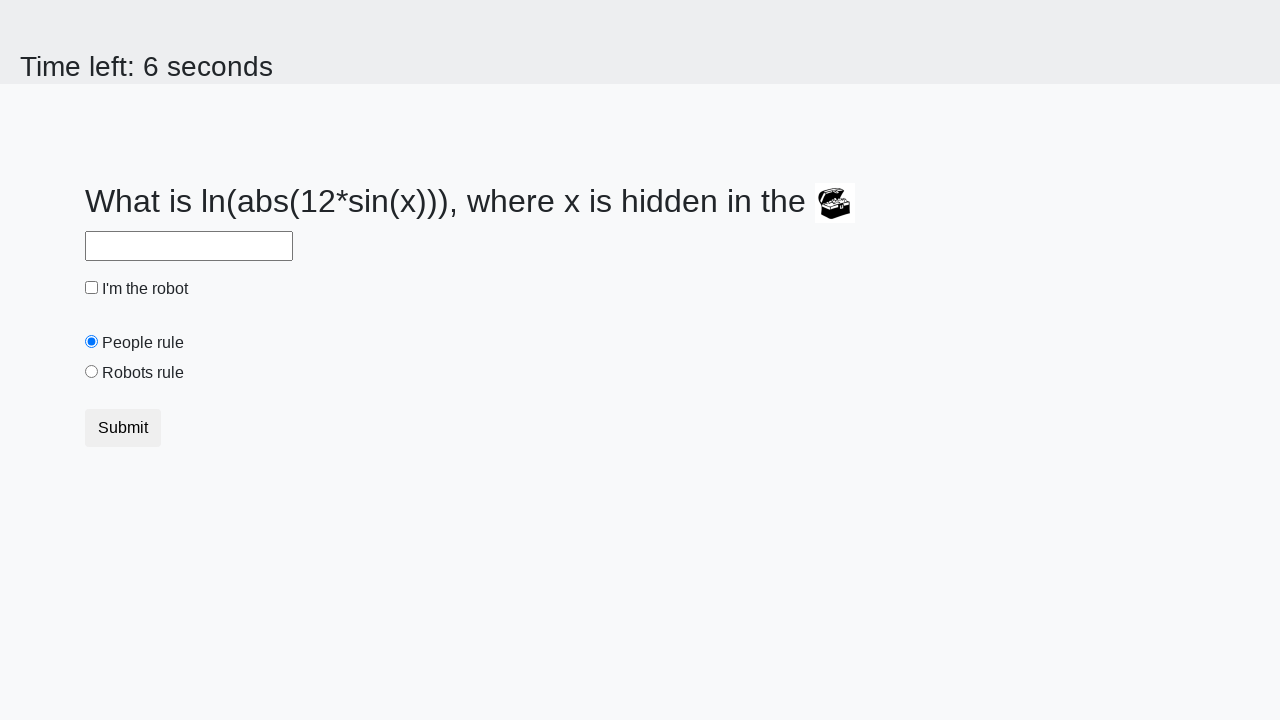

Filled answer field with calculated value: 0.6976279574396909 on #answer
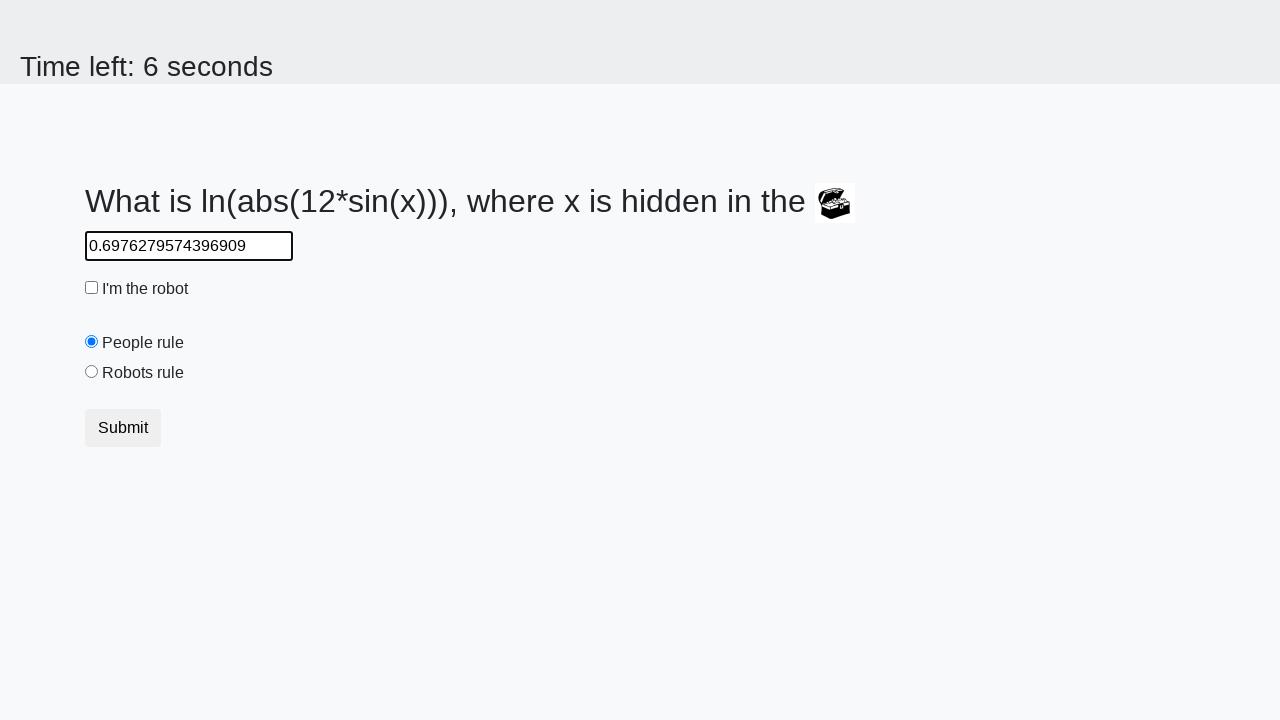

Checked robot checkbox at (92, 288) on input#robotCheckbox
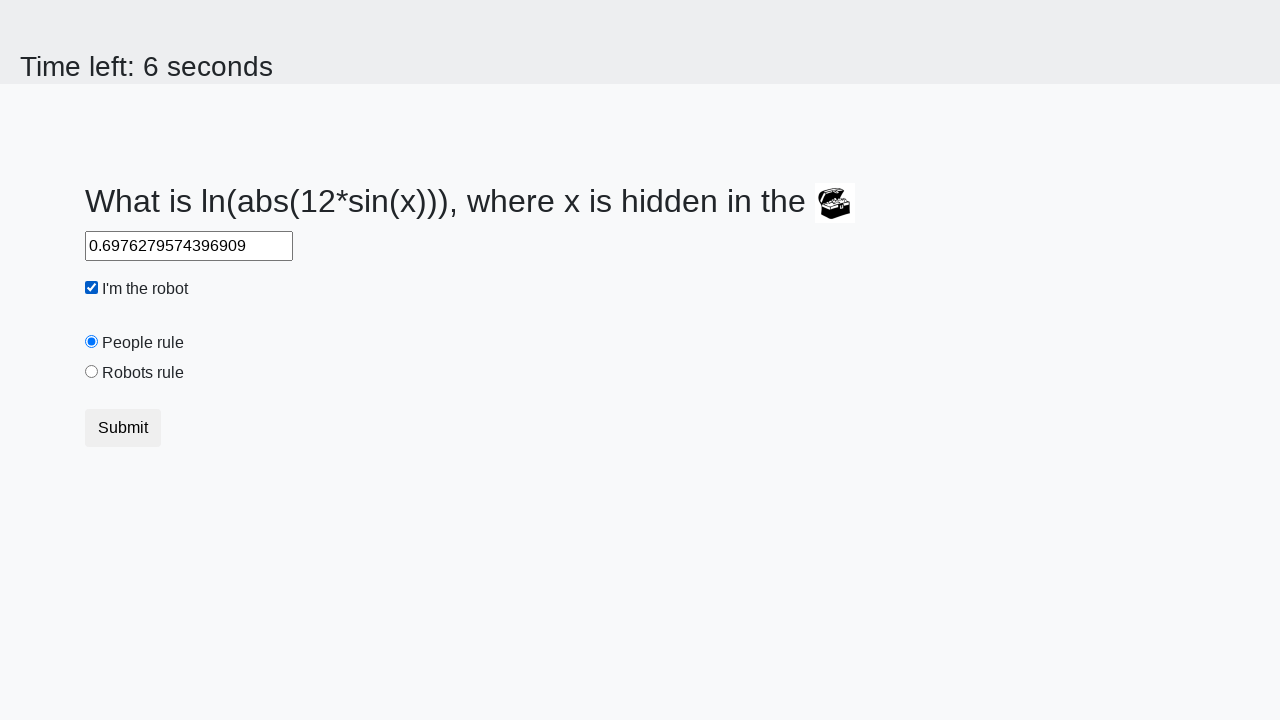

Selected robots rule radio button at (92, 372) on input#robotsRule
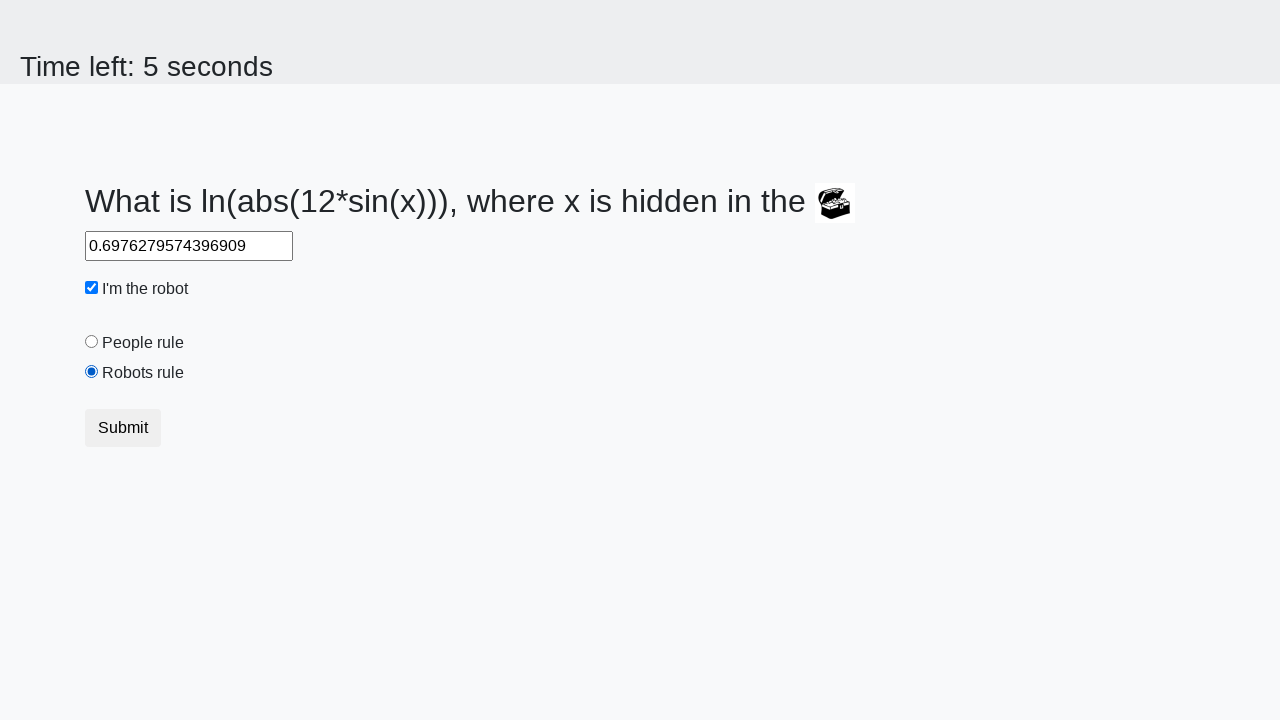

Clicked Submit button to complete form at (123, 428) on xpath=//button[contains(text(),'Submit')]
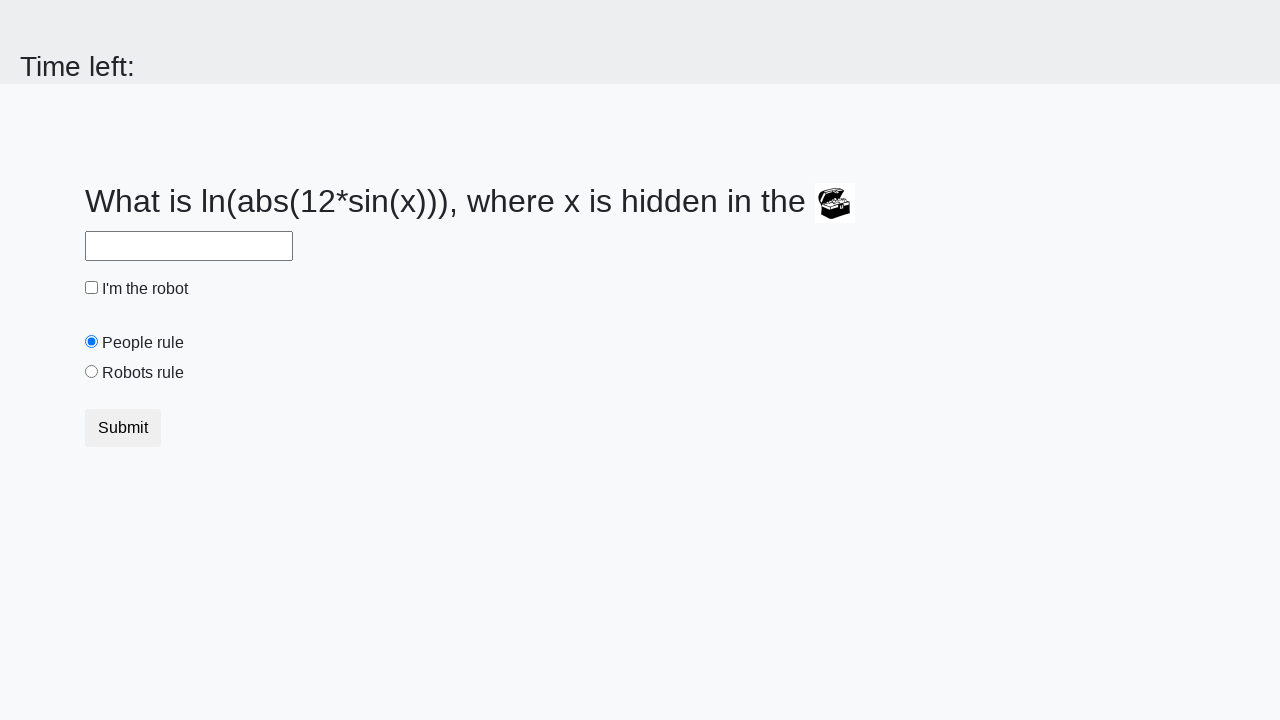

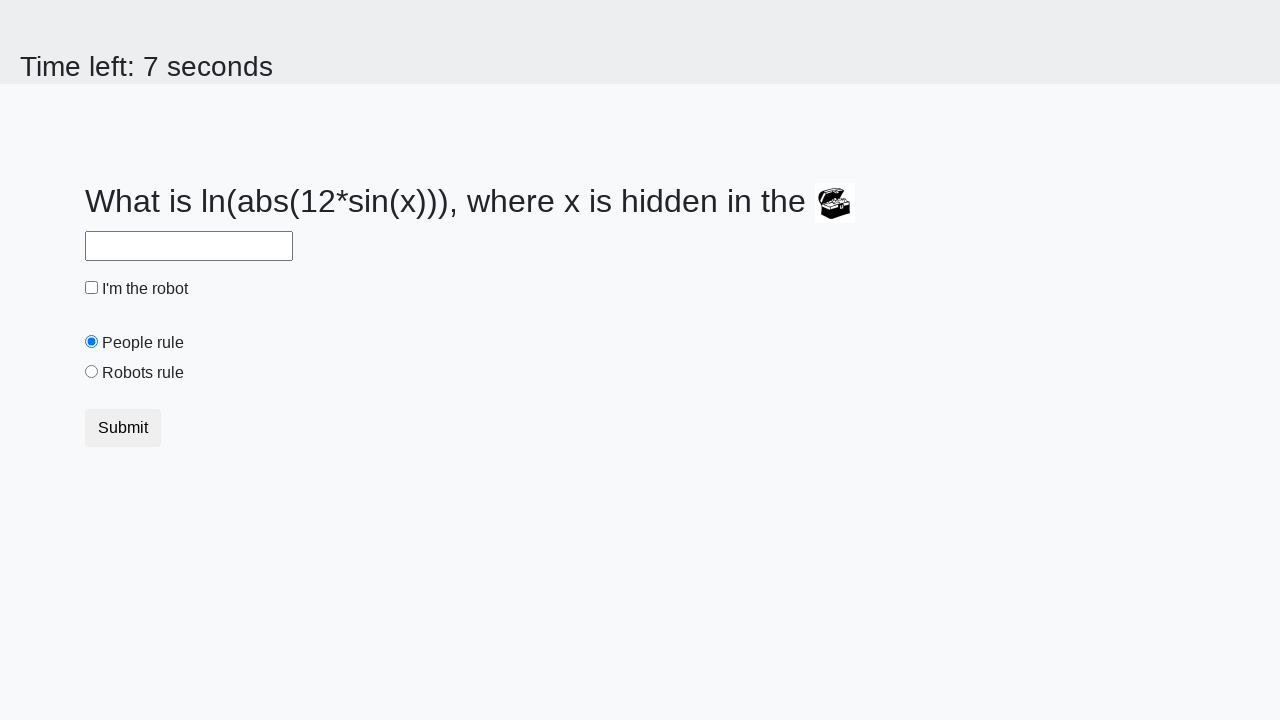